Tests scrolling functionality on a web table by scrolling the browser window and a fixed-header table, then verifies the sum of values in a table column matches the displayed total amount

Starting URL: https://rahulshettyacademy.com/AutomationPractice/

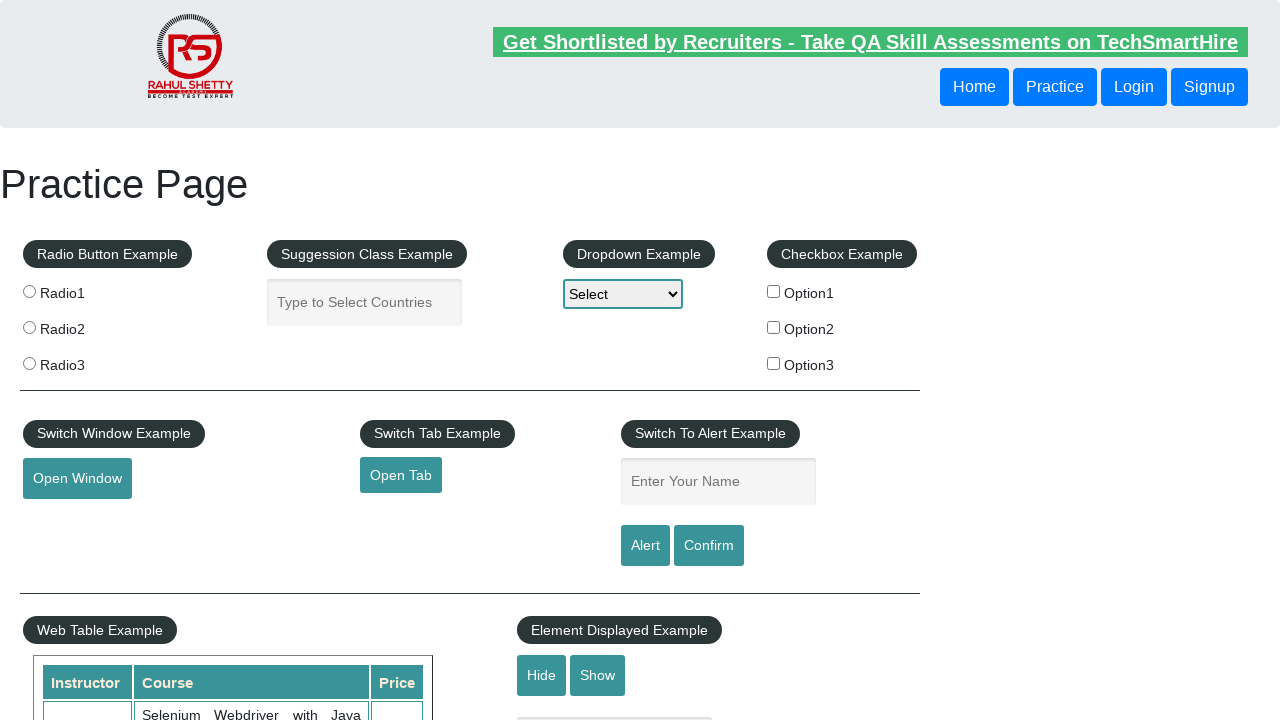

Scrolled browser window down by 500 pixels
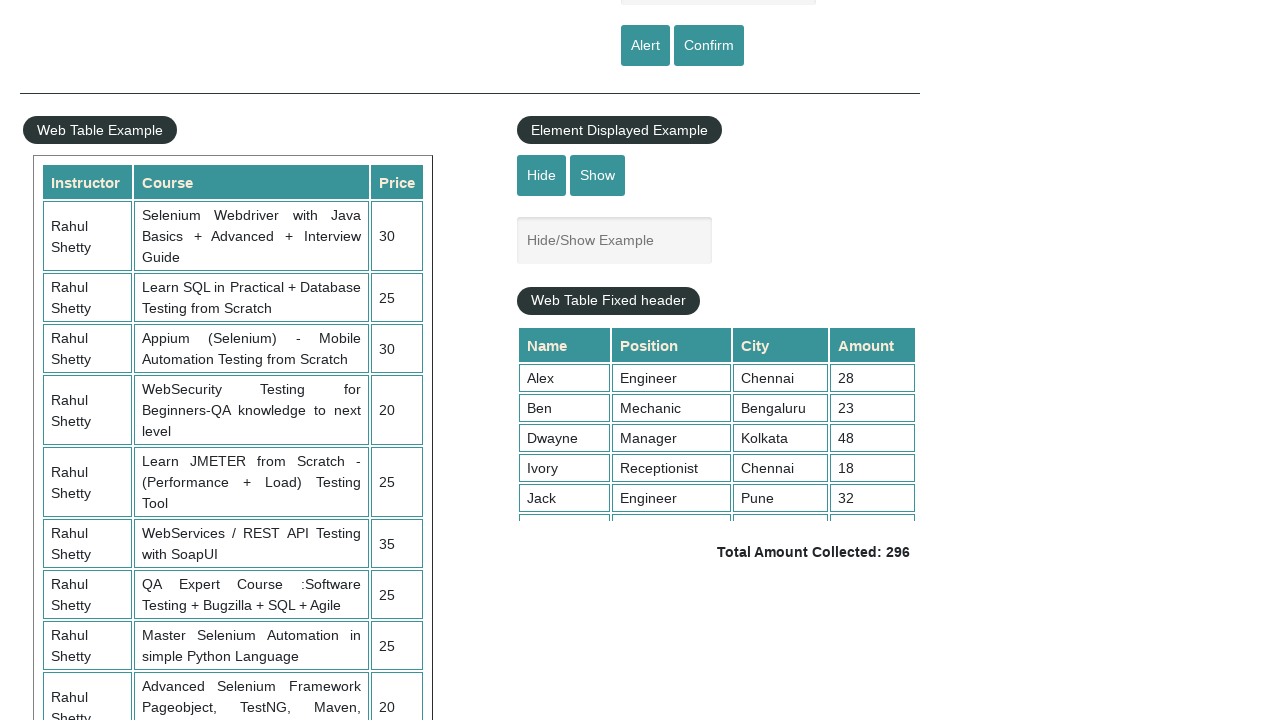

Waited 1 second for browser scroll to complete
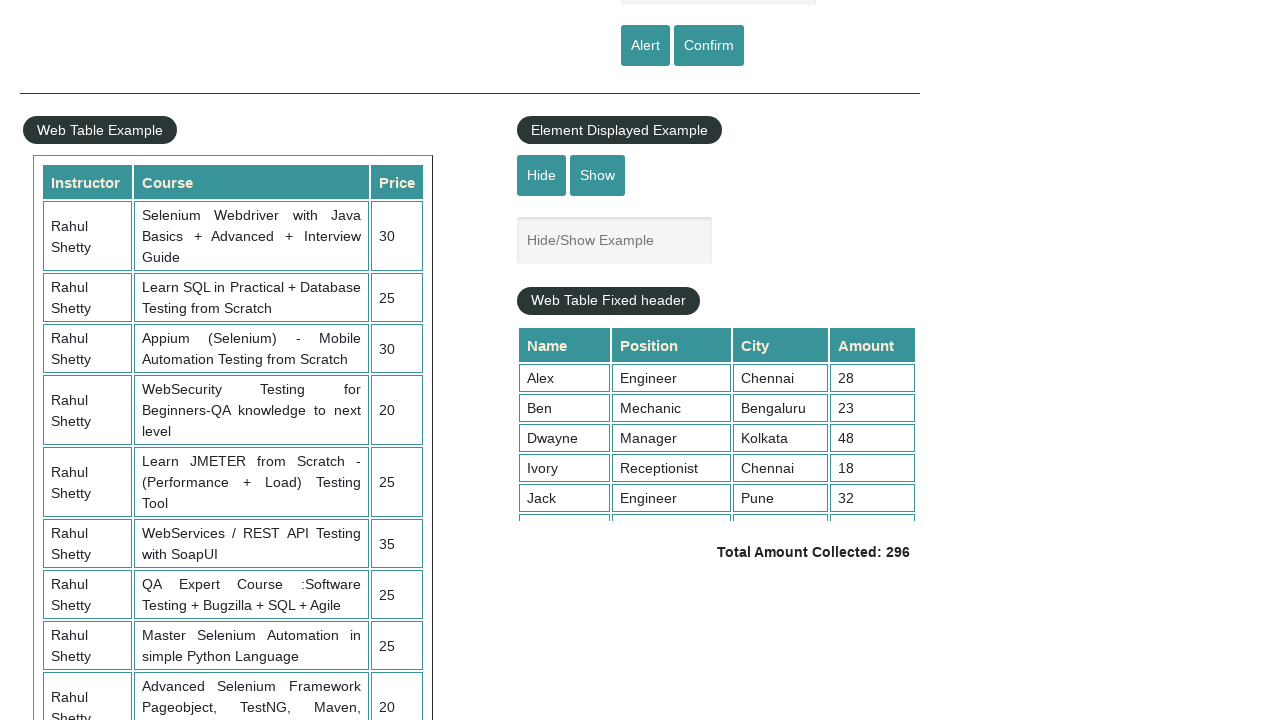

Scrolled fixed-header table down to position 5000
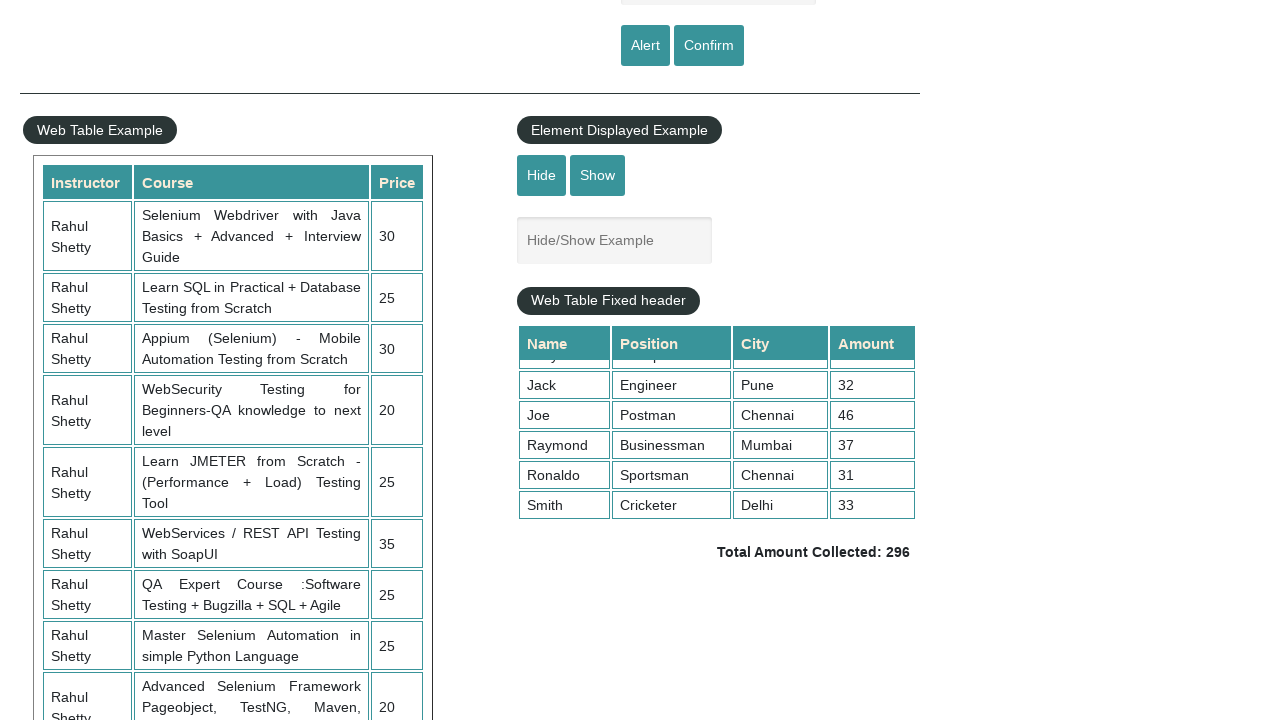

Waited 1 second for table scroll to complete
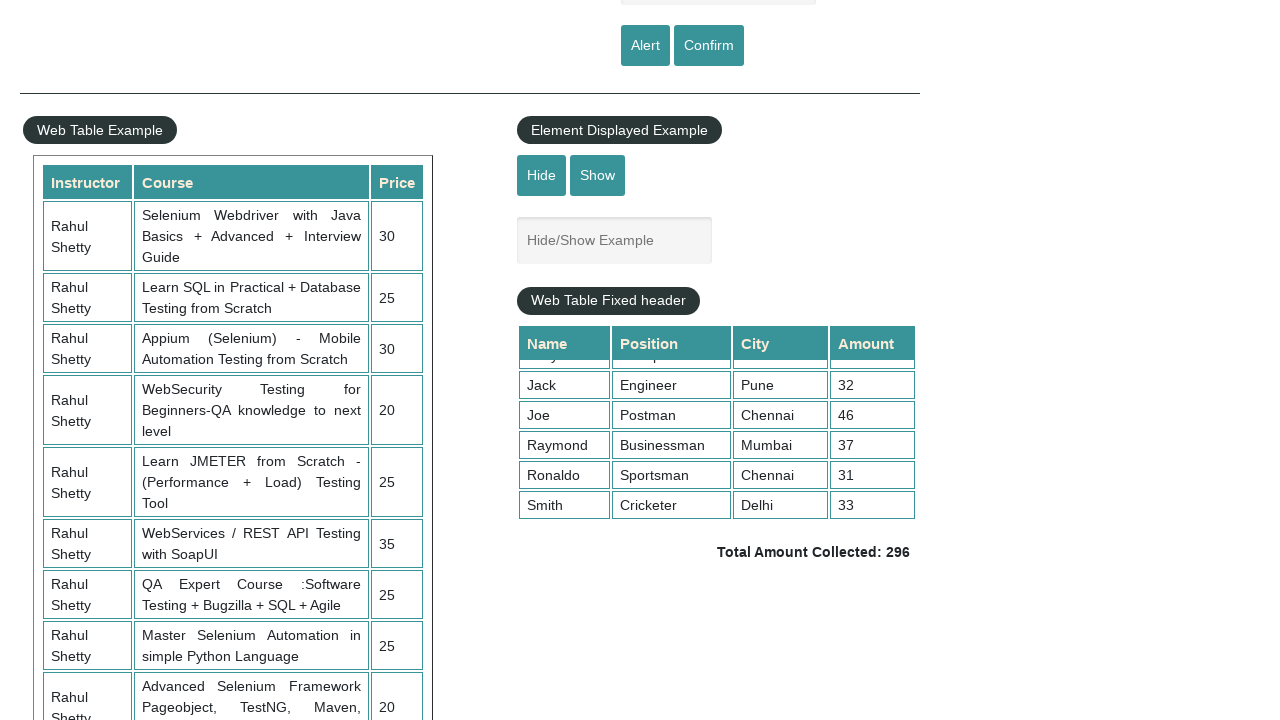

Retrieved all values from 4th column of the table
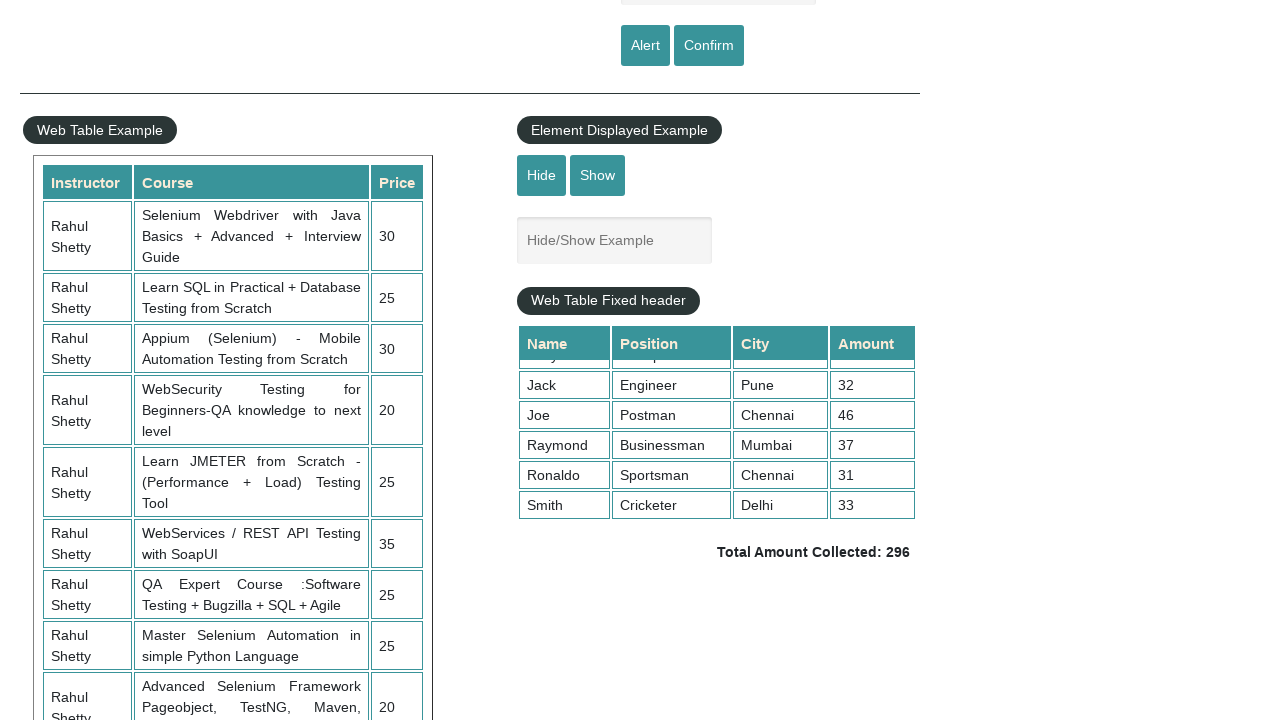

Calculated sum of column values: 296
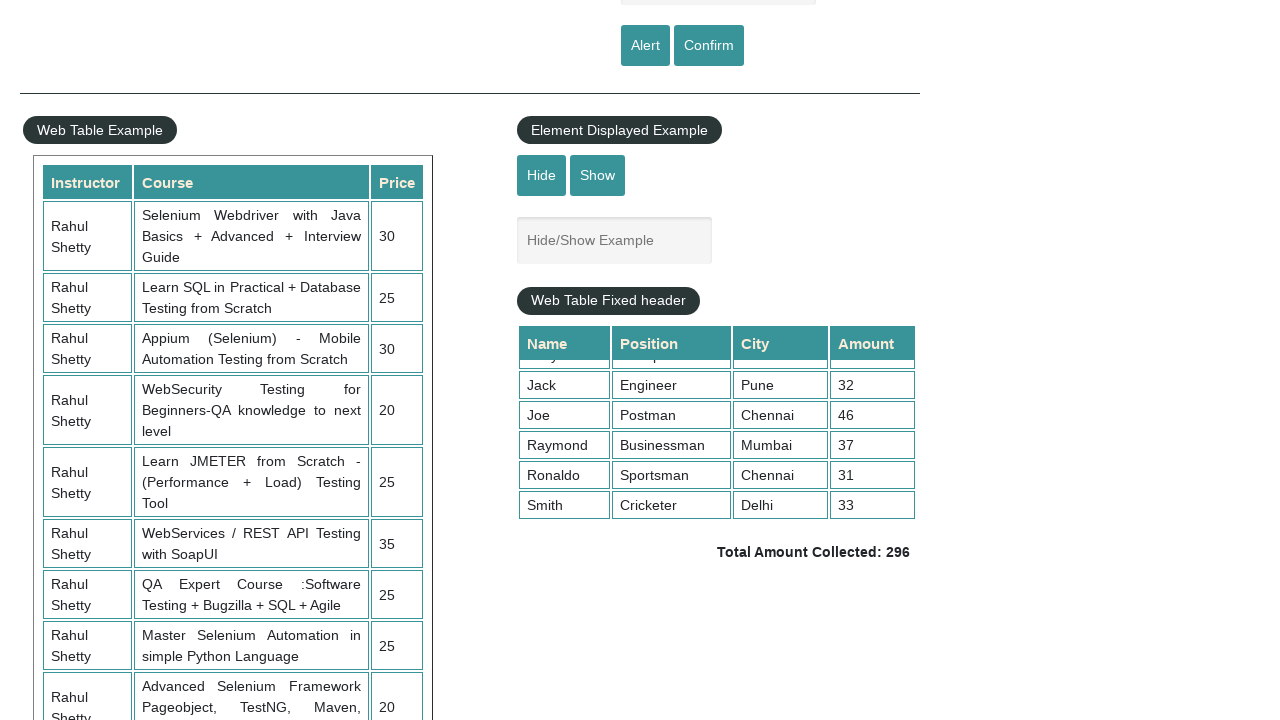

Retrieved displayed total amount text
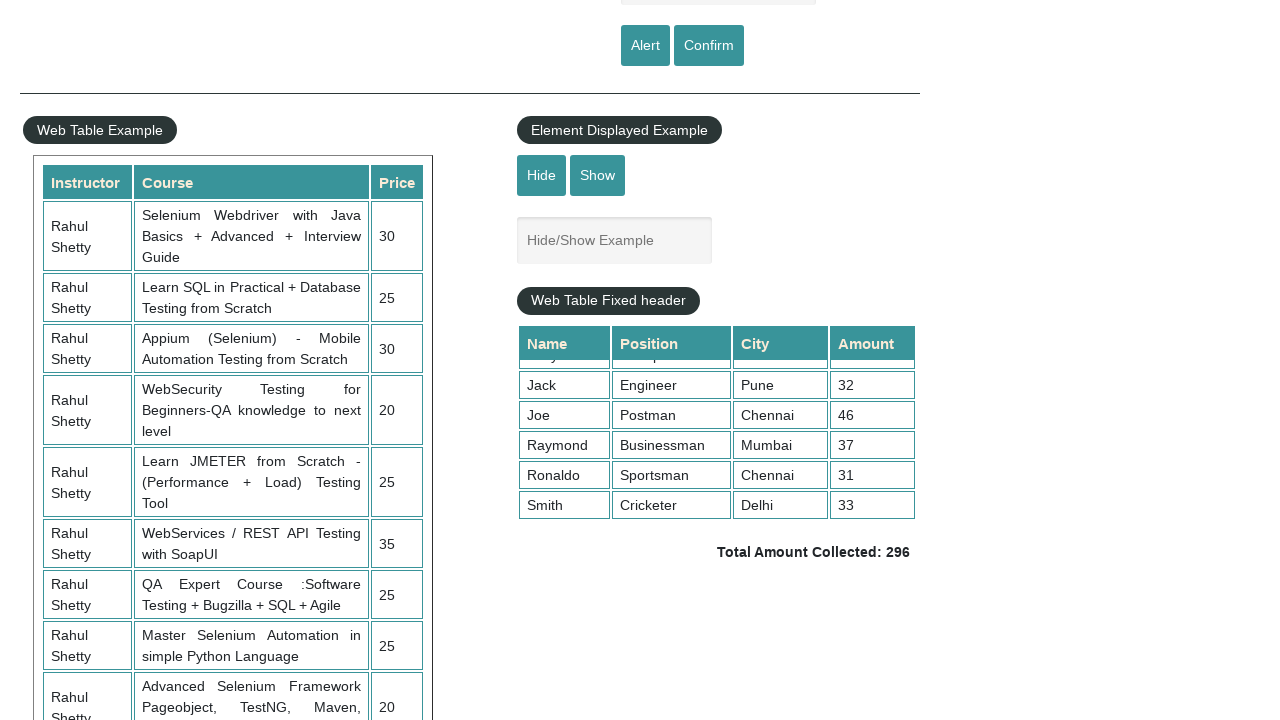

Parsed total amount value: 296
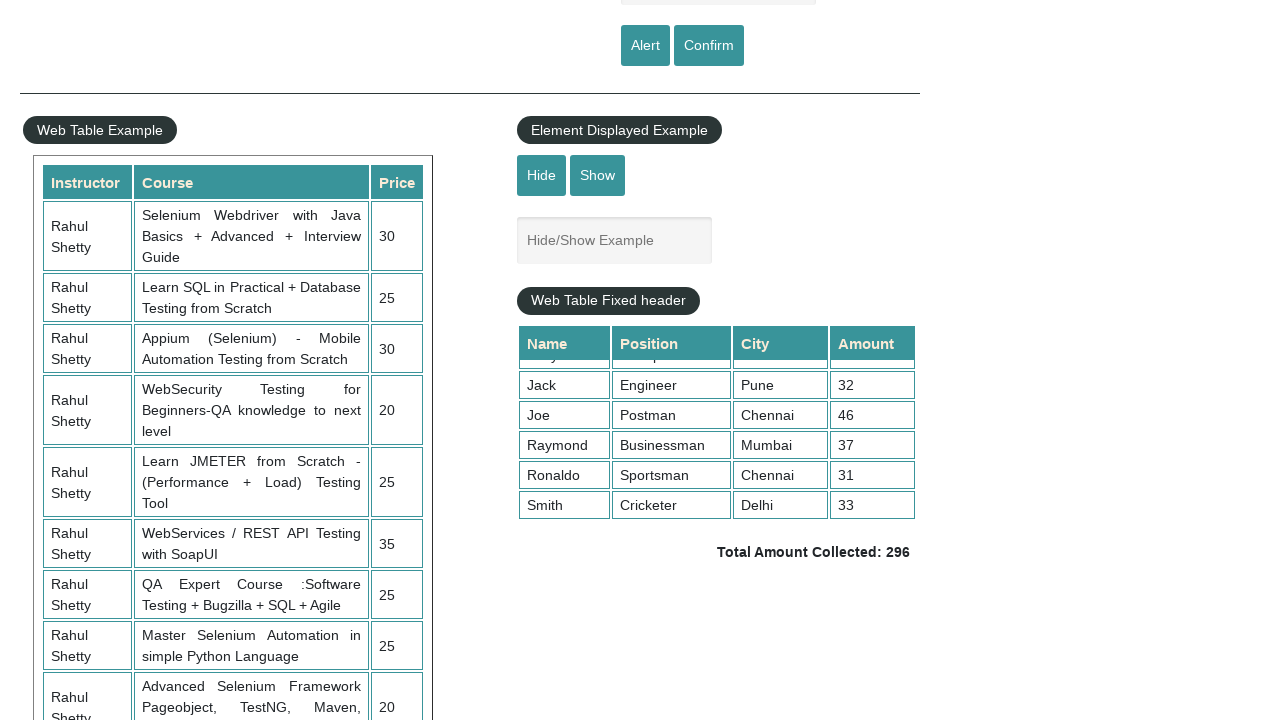

Verified calculated sum (296) matches displayed total (296)
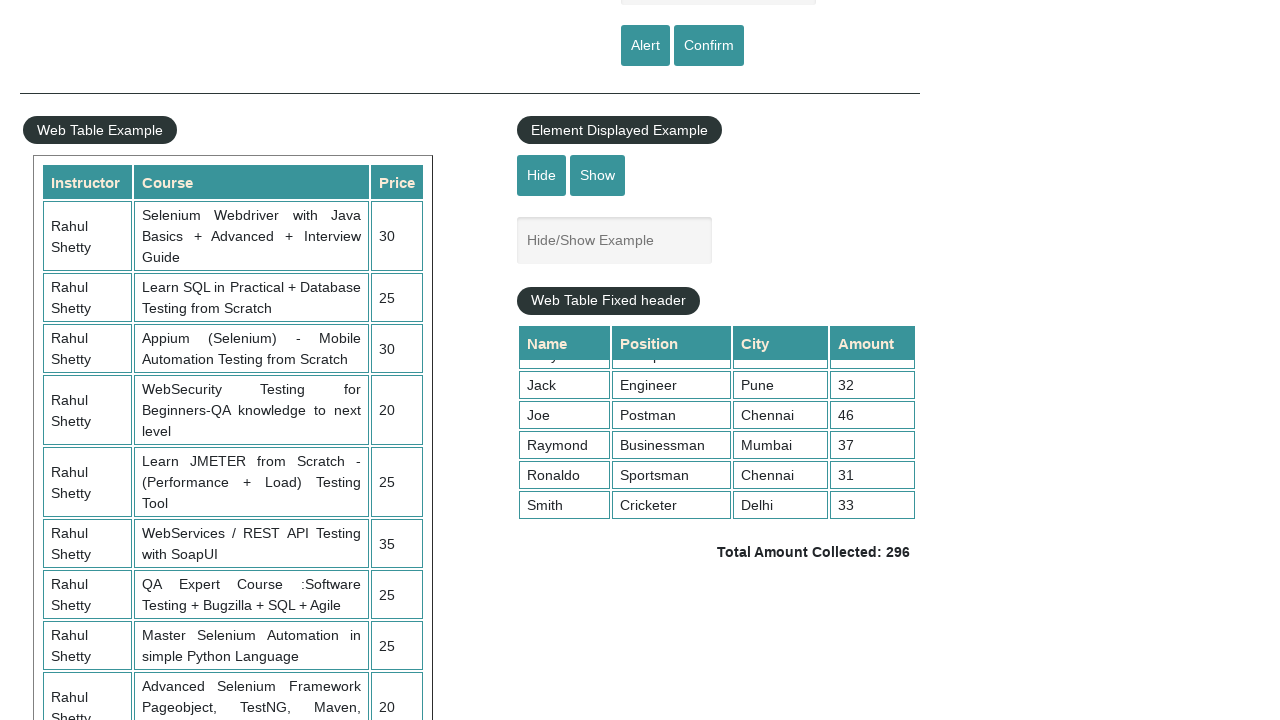

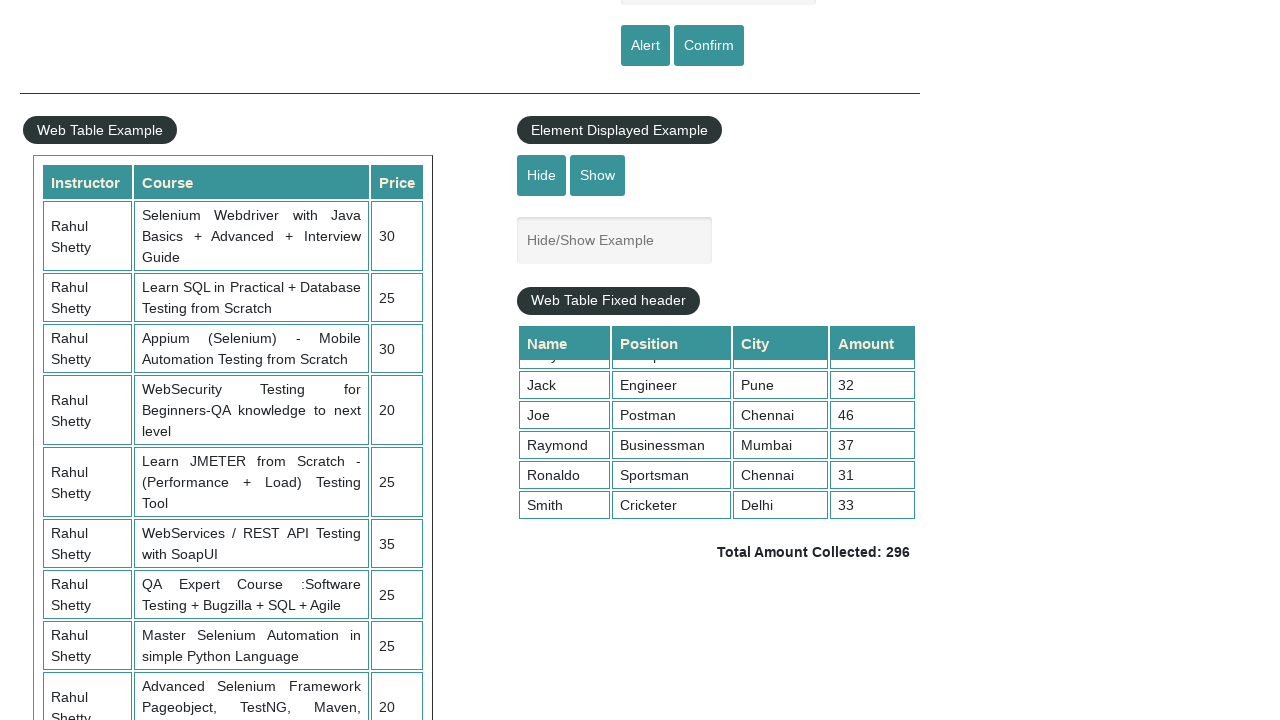